Creates a new Trello card by filling in task name and content fields, then clicking the add button

Starting URL: https://mateuszklos37.github.io

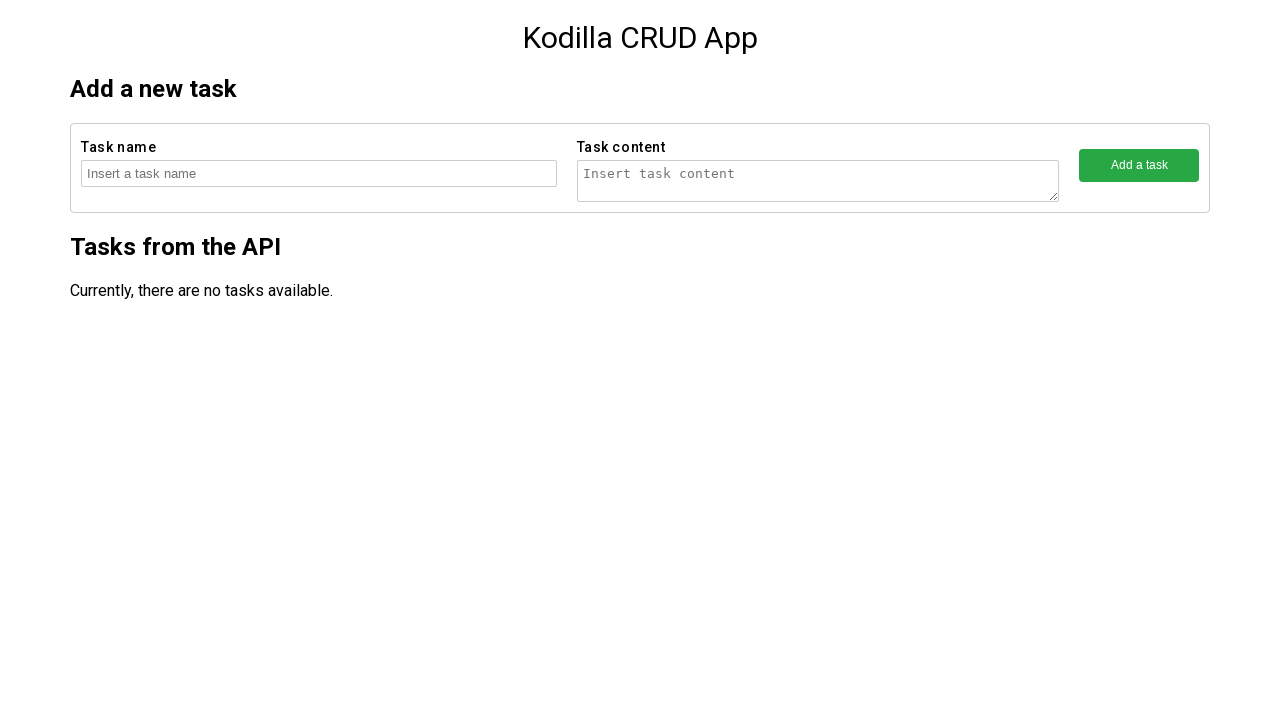

Filled task name field with 'Task number 377' on //form[contains(@action, 'createTask')]/fieldset[1]/input
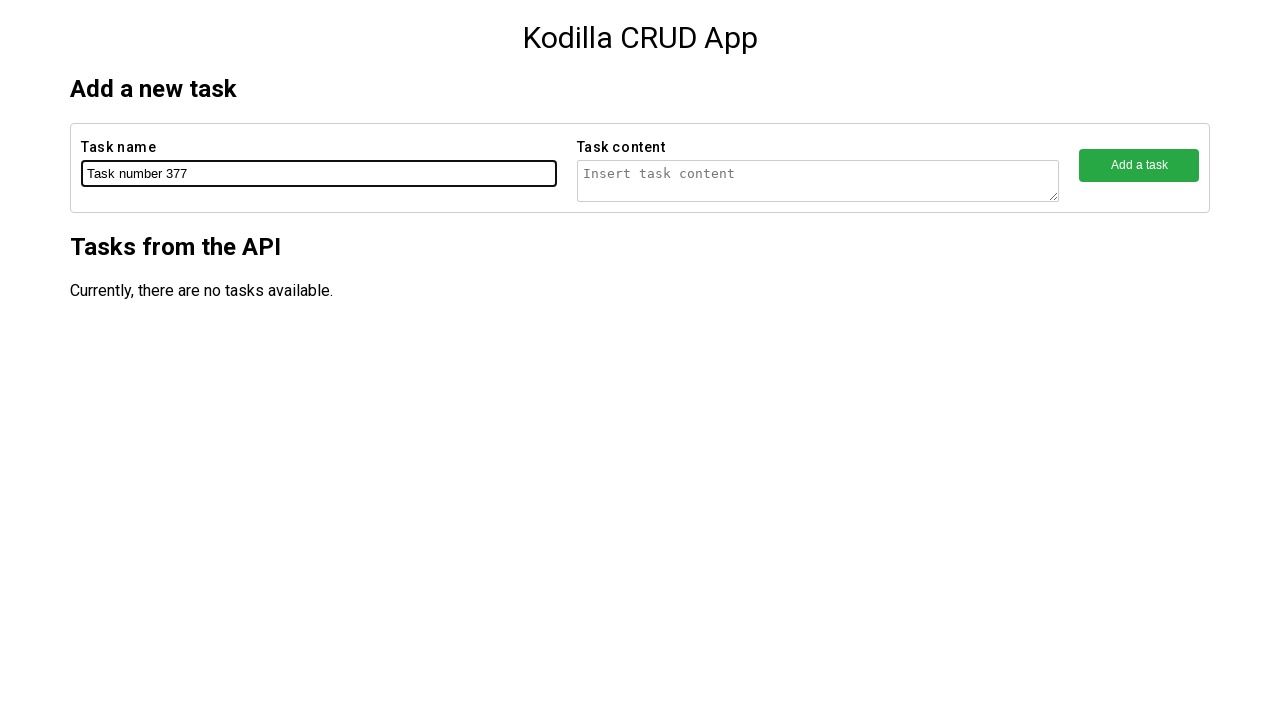

Filled task content field with 'Task number 377 content' on //form[contains(@action, 'createTask')]/fieldset[2]/textarea
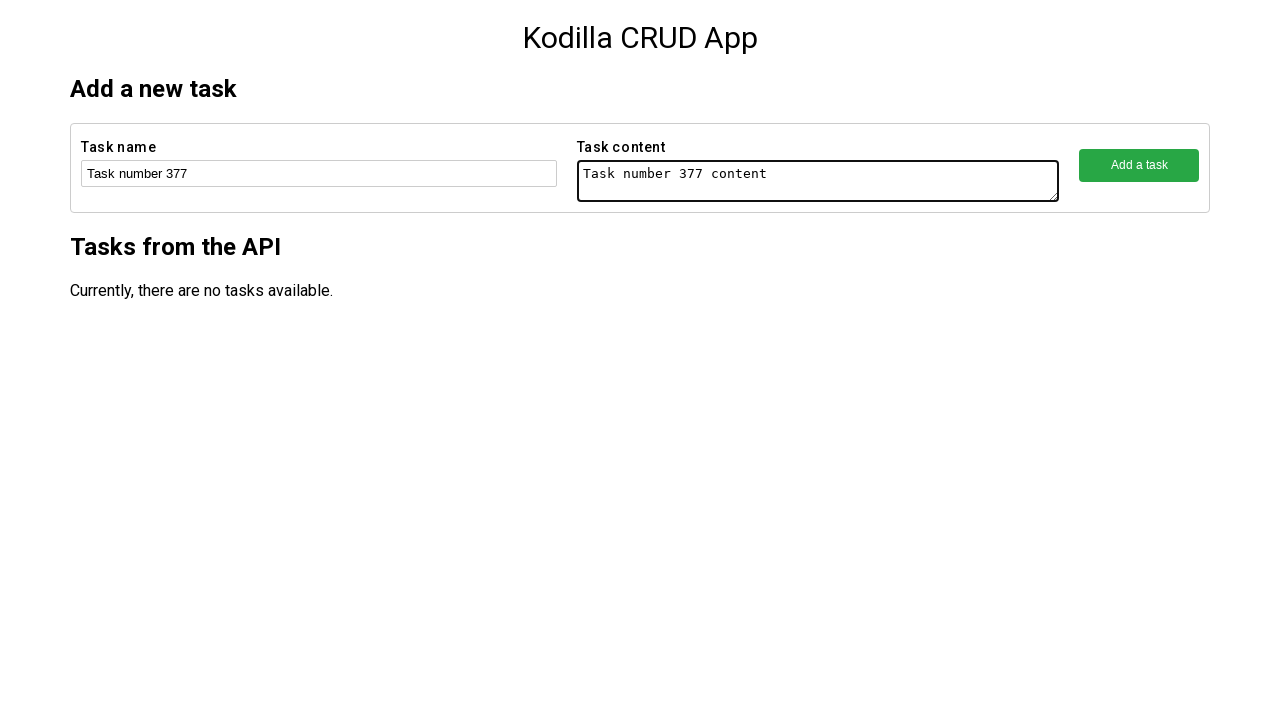

Clicked add button to create Trello card at (1139, 165) on xpath=//form[contains(@action, 'createTask')]/fieldset[3]/button
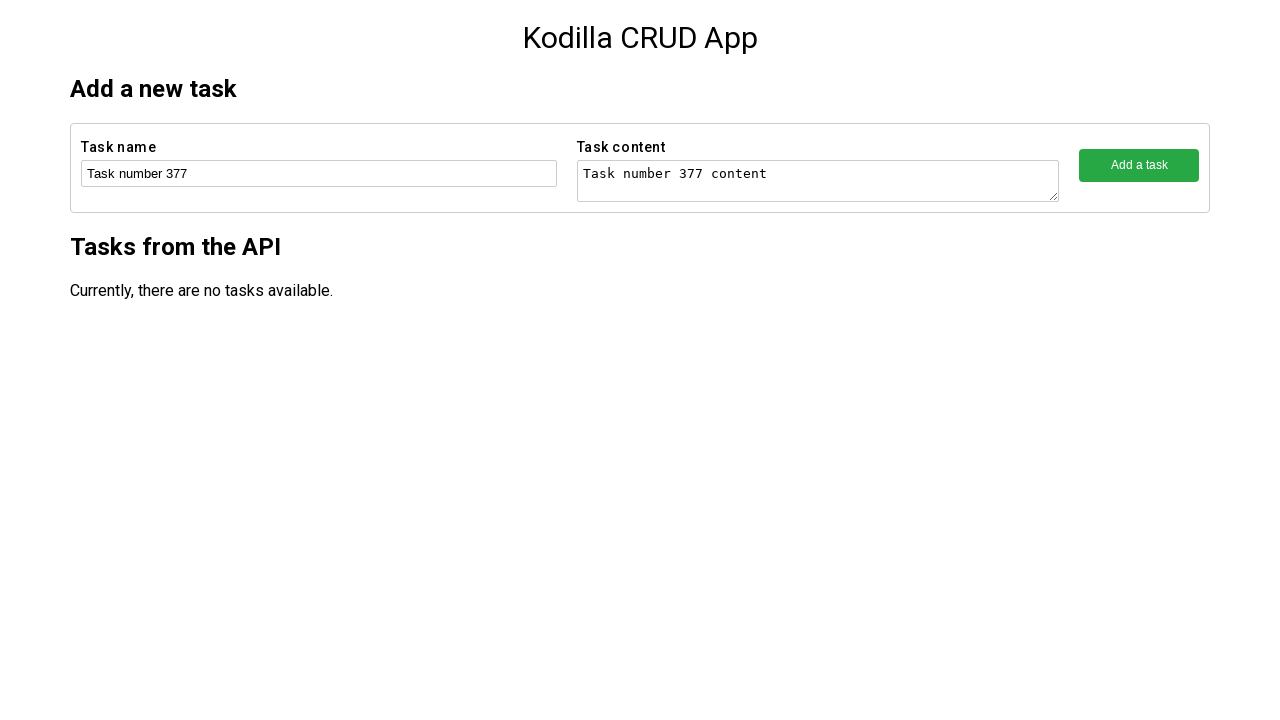

Waited for task creation to complete
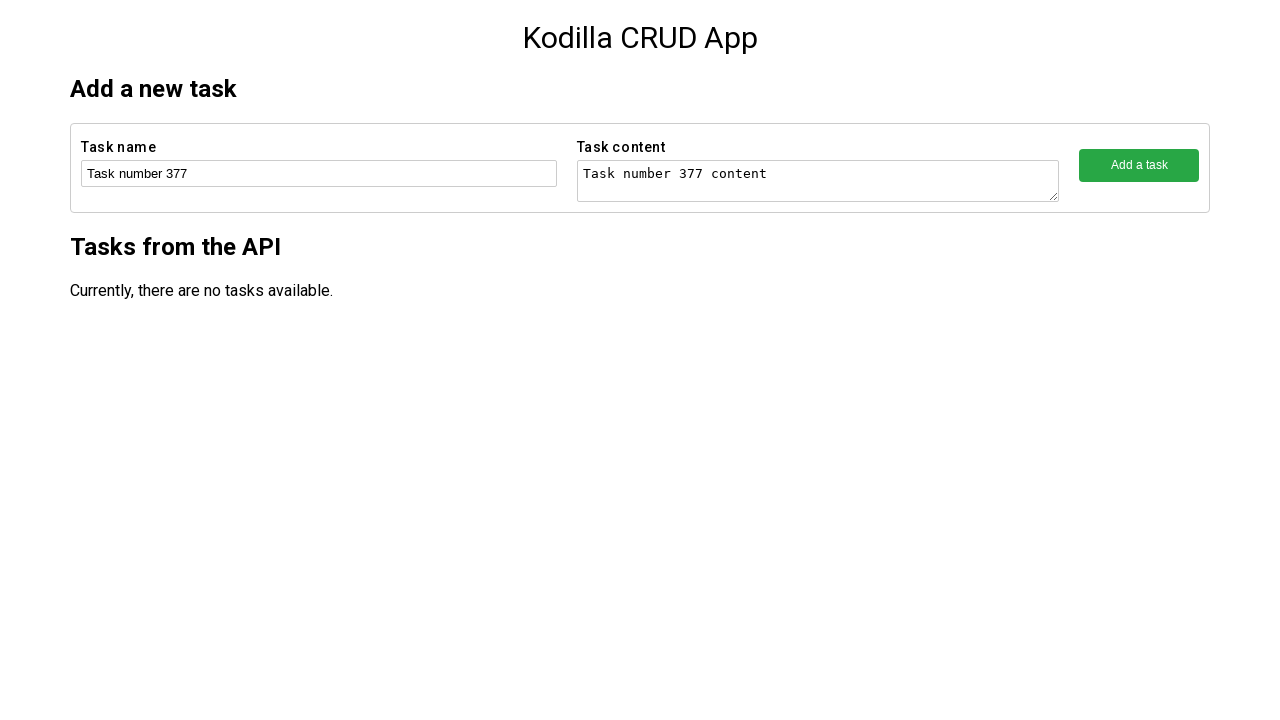

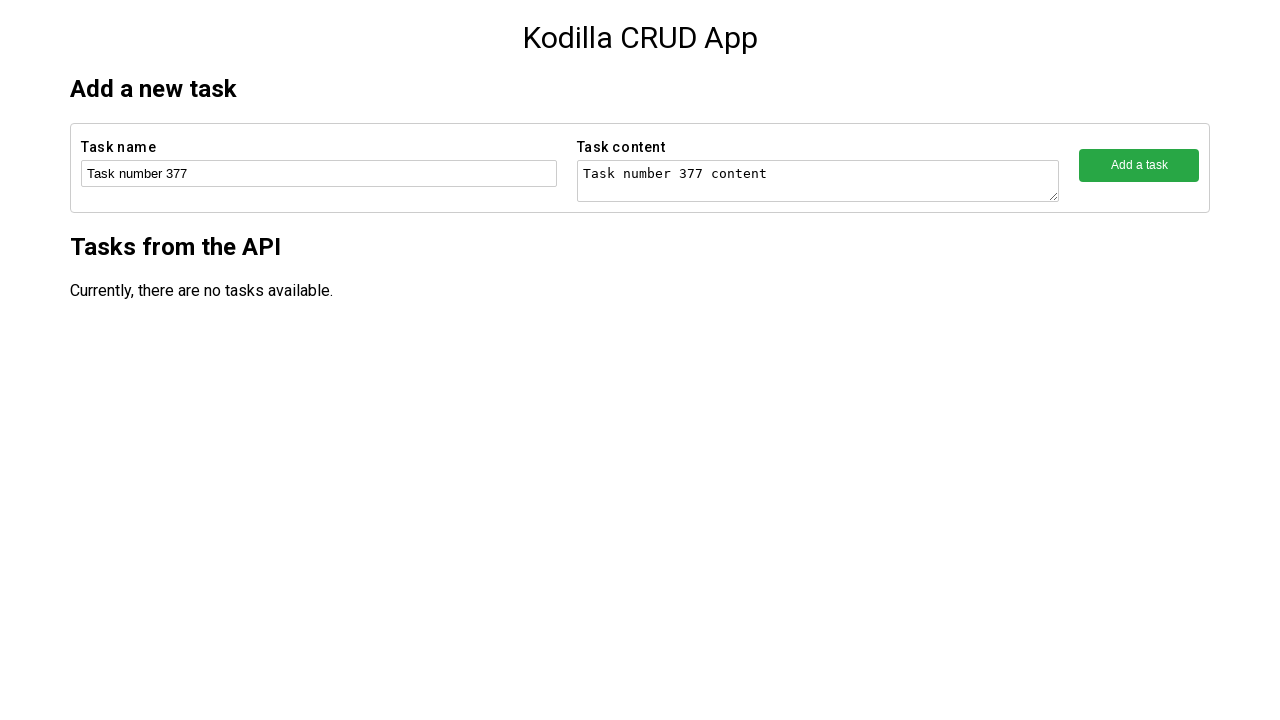